Tests checkbox interaction by clicking on two checkboxes to toggle their selection state on a demo page

Starting URL: https://the-internet.herokuapp.com/checkboxes

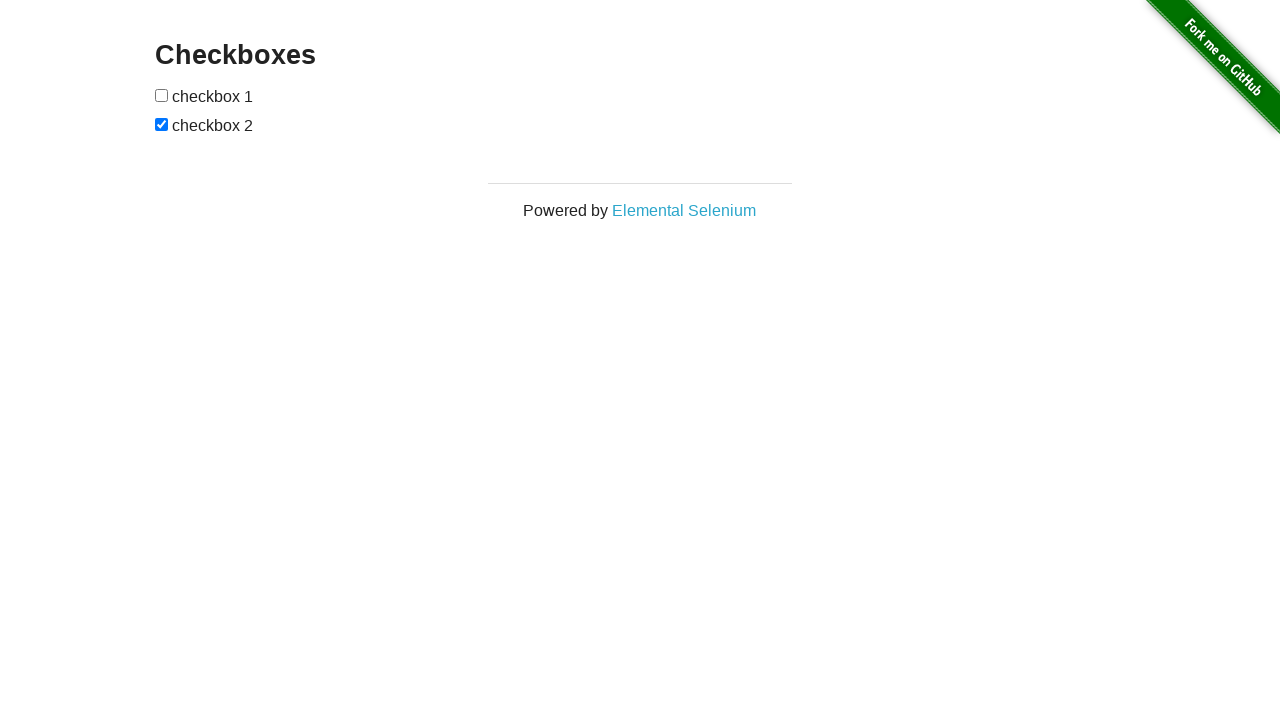

Clicked first checkbox to toggle its selection state at (162, 95) on xpath=//form[@id='checkboxes']/input[1]
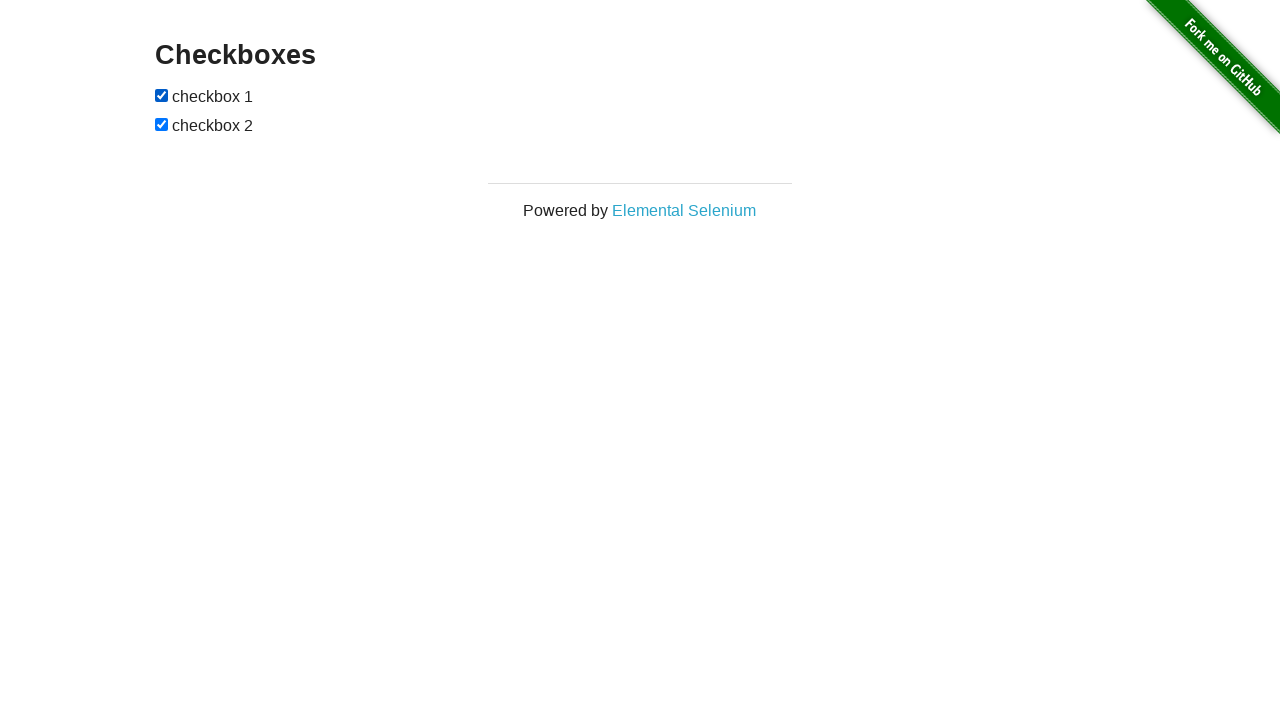

Clicked second checkbox to toggle its selection state at (162, 124) on xpath=//form[@id='checkboxes']/input[2]
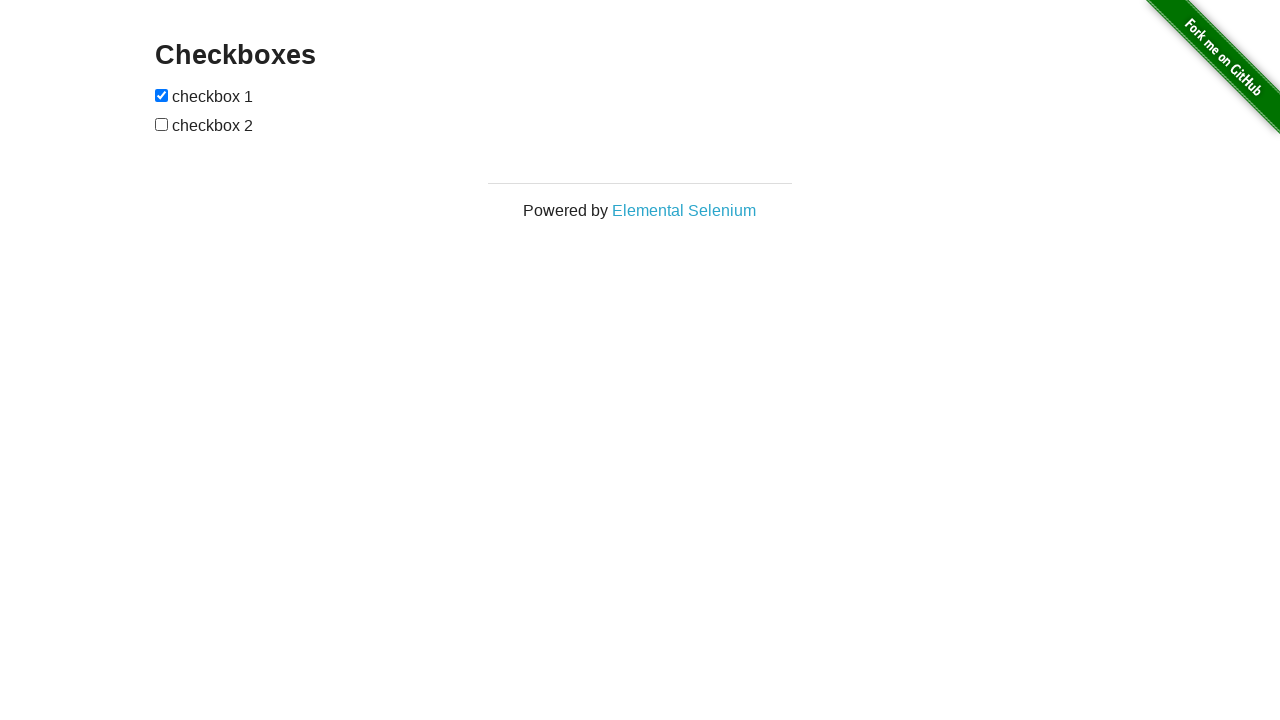

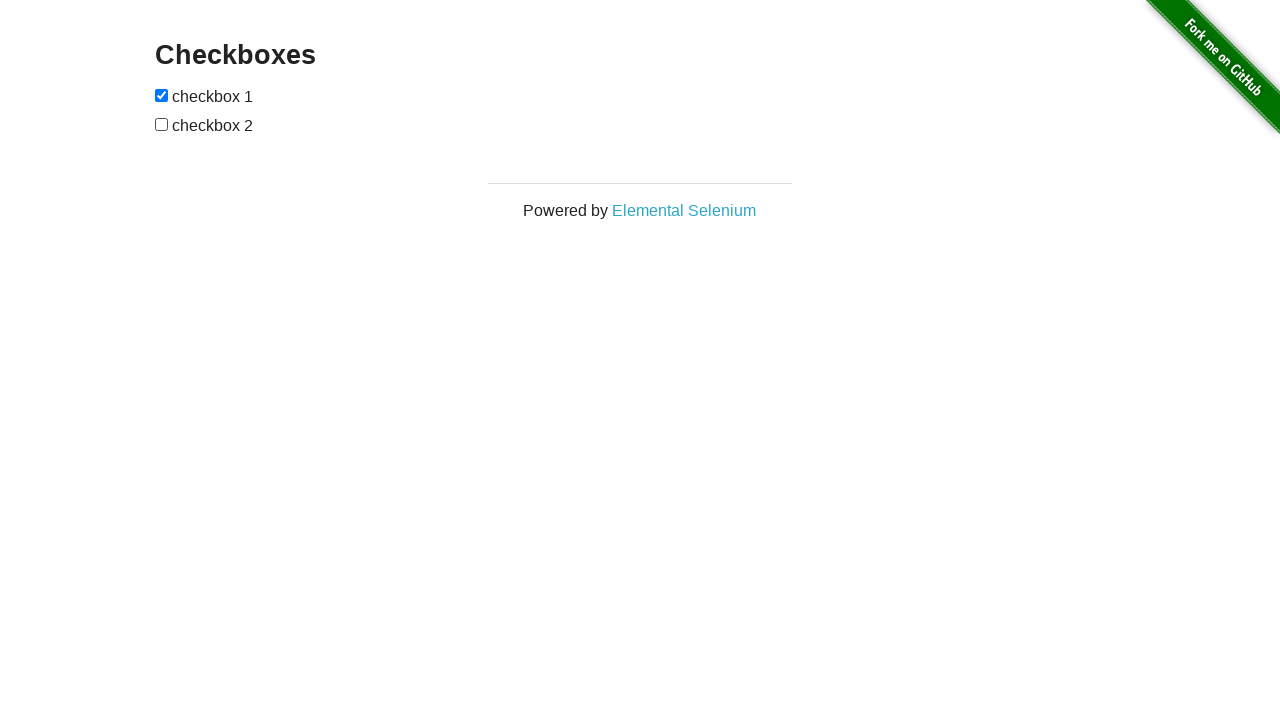